Tests date selection functionality by selecting day, month, and year from dropdown menus to set a date of birth

Starting URL: https://vitalets.github.io/combodate/

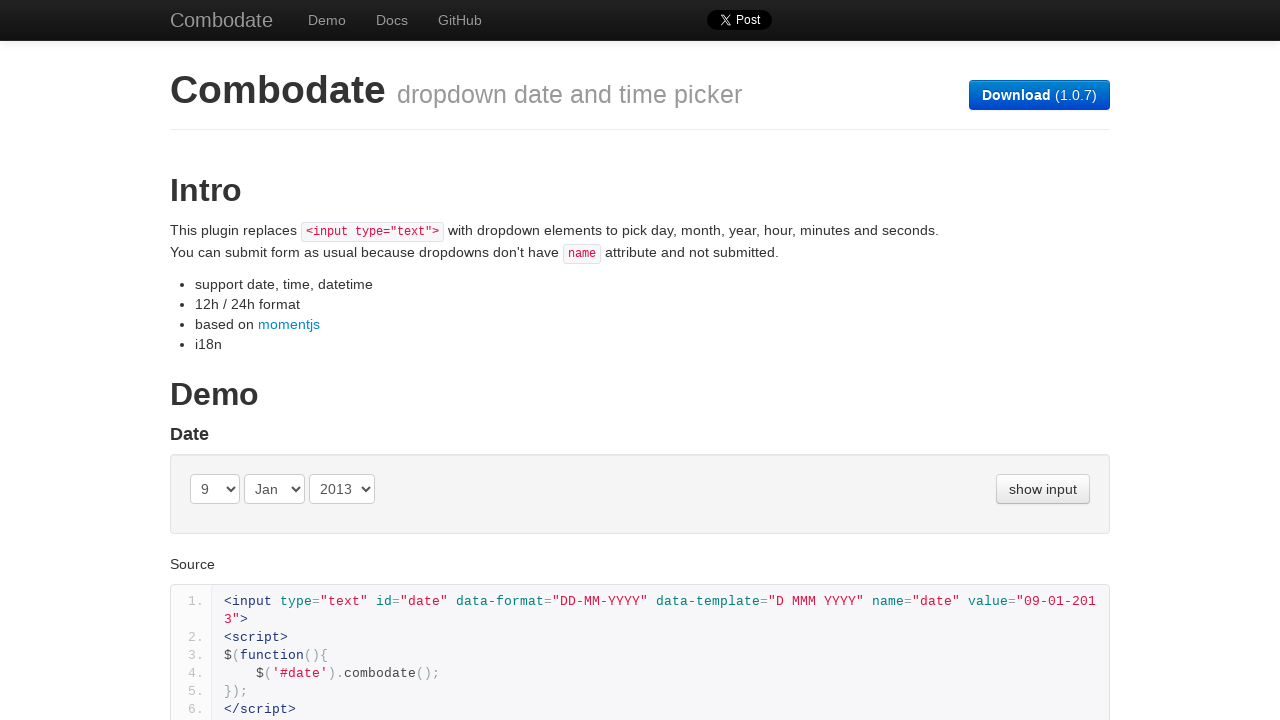

Selected day '16' from day dropdown on (//select[@class='day '])[1]
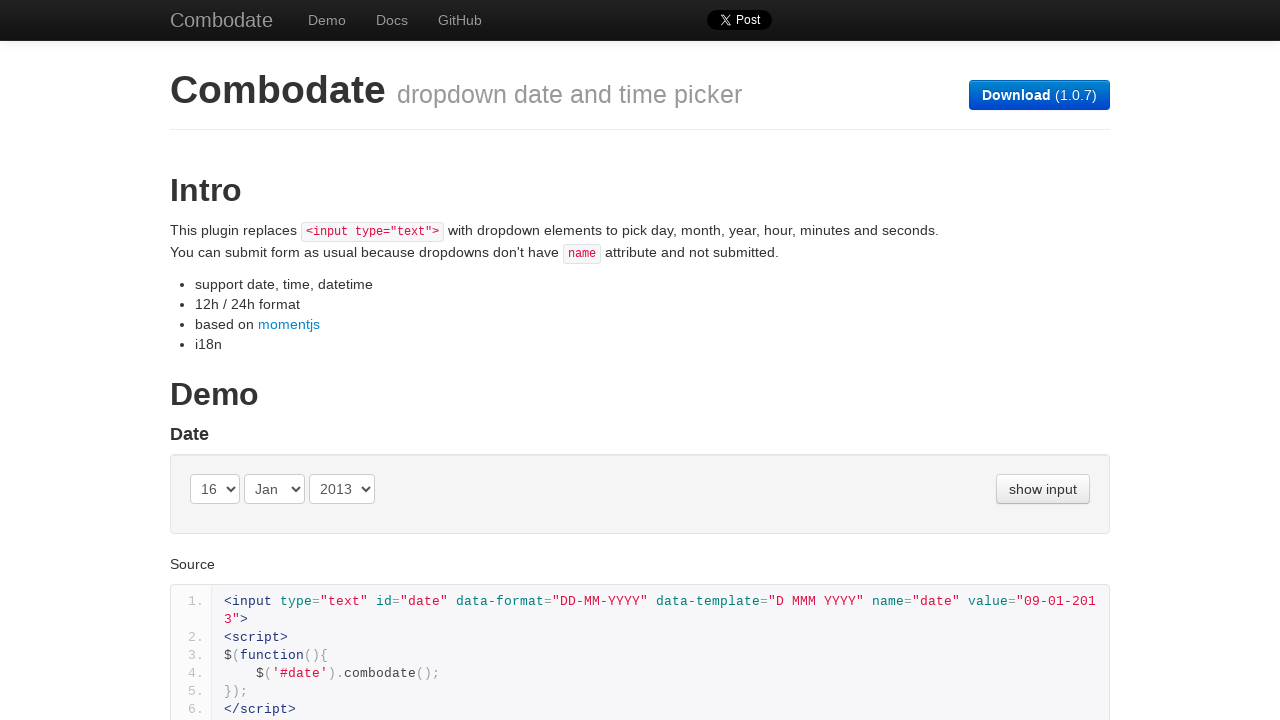

Selected month at index 6 (July) from month dropdown on (//select[@class='month '])[1]
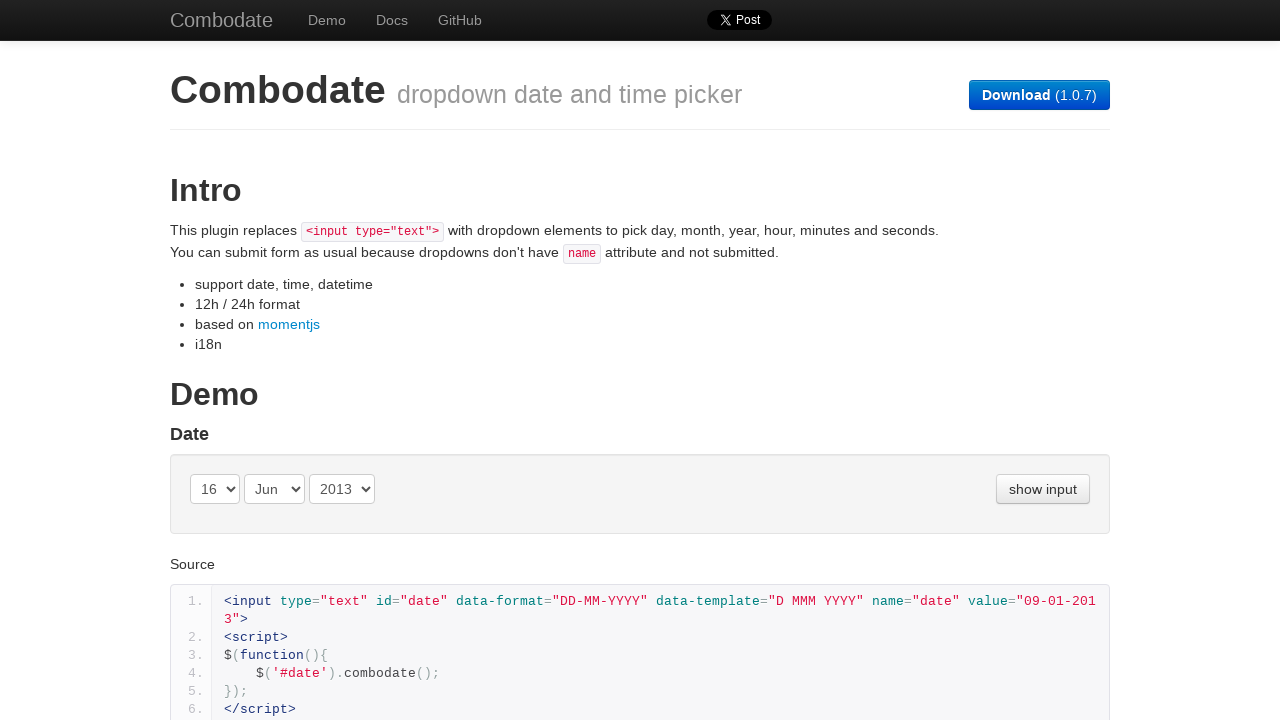

Selected year '1981' from year dropdown on (//select[@class='year '])[1]
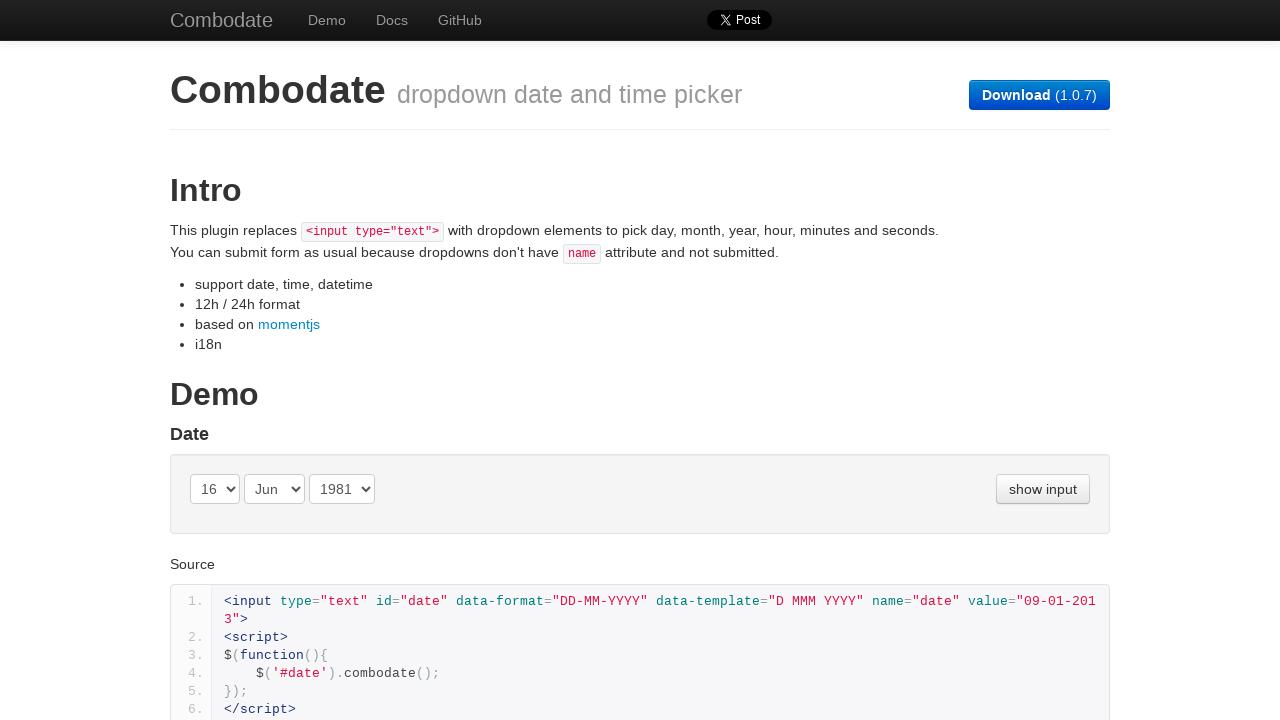

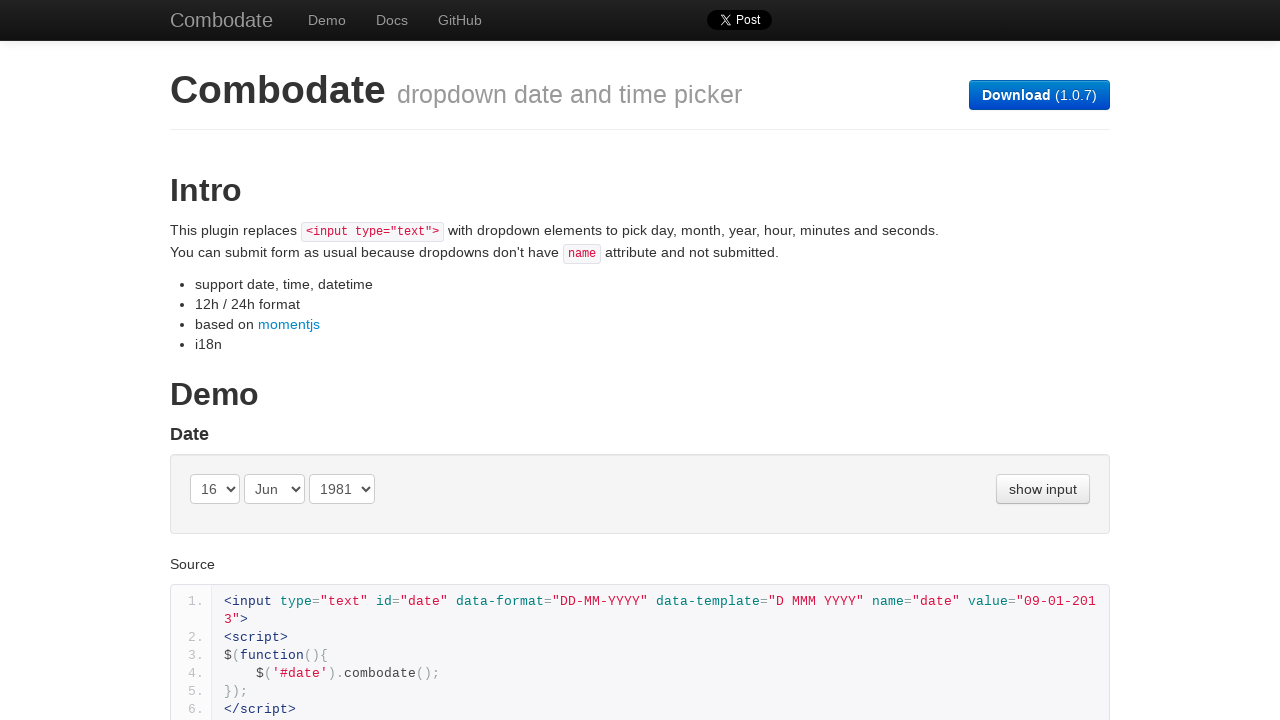